Tests a signup/registration form by filling in first name, last name, and email fields, then submitting the form

Starting URL: http://secure-retreat-92358.herokuapp.com/

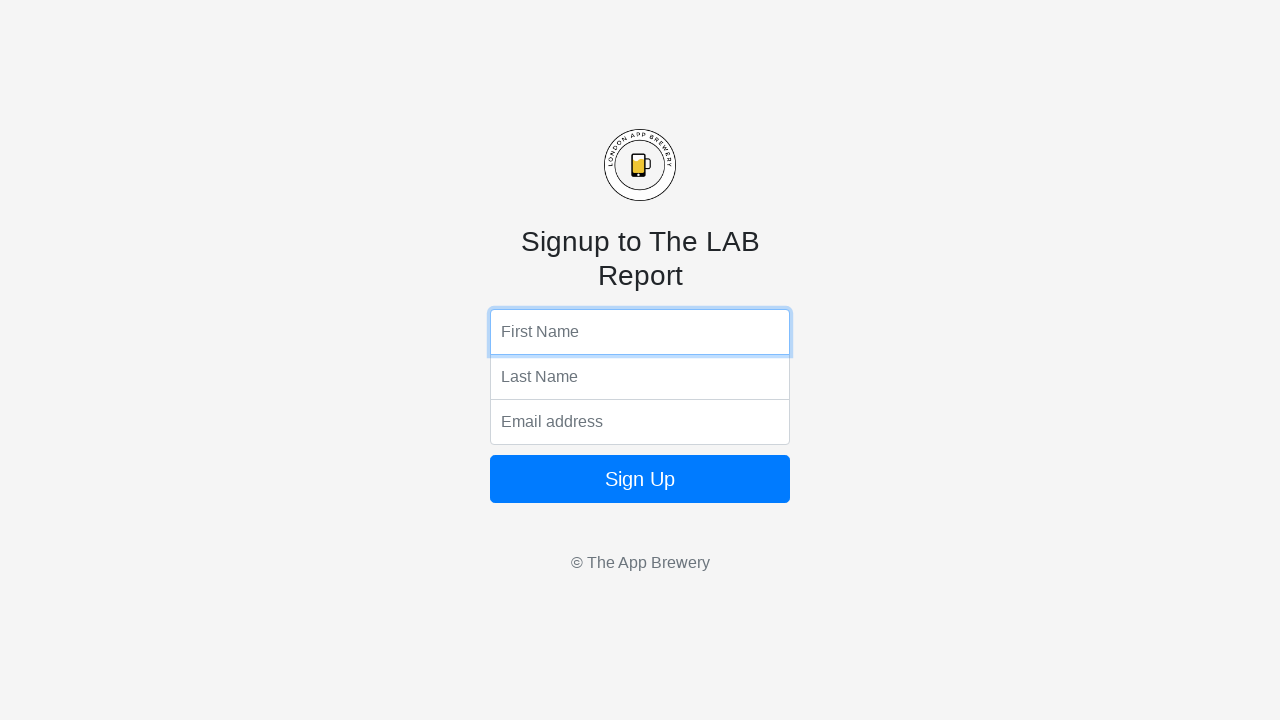

Filled first name field with 'Marcus' on input[name='fName']
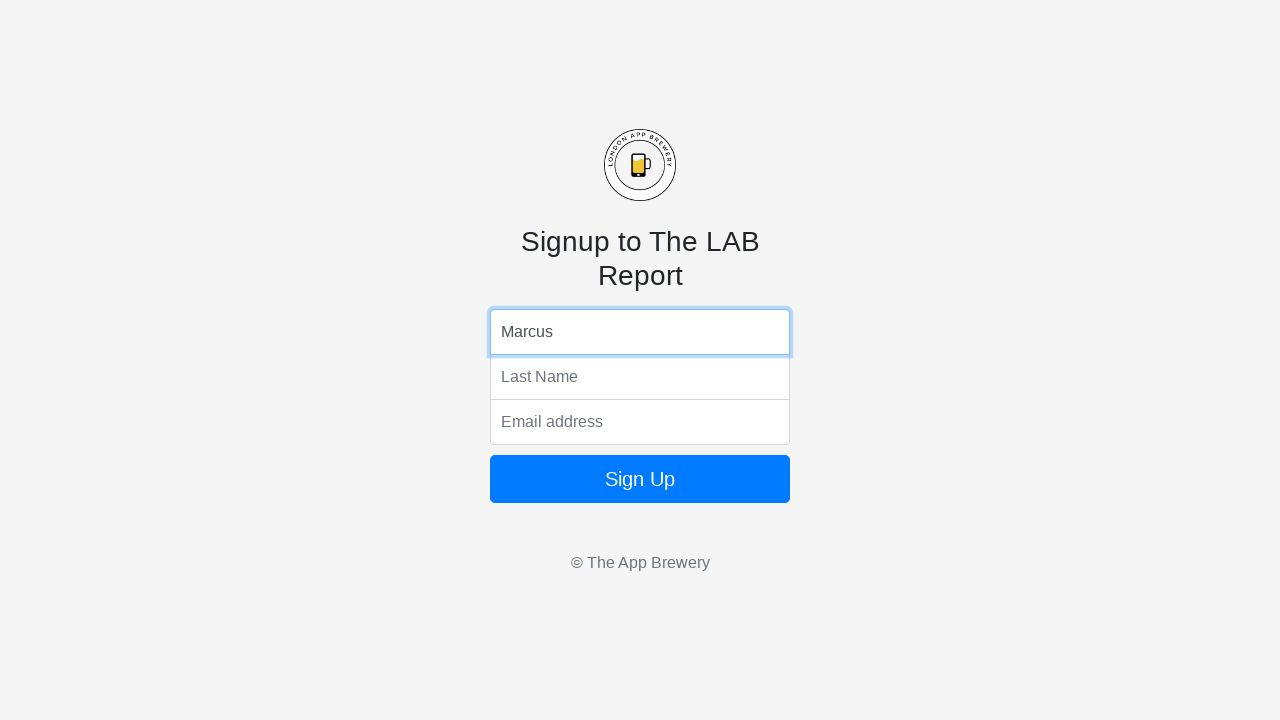

Filled last name field with 'Thompson' on input[name='lName']
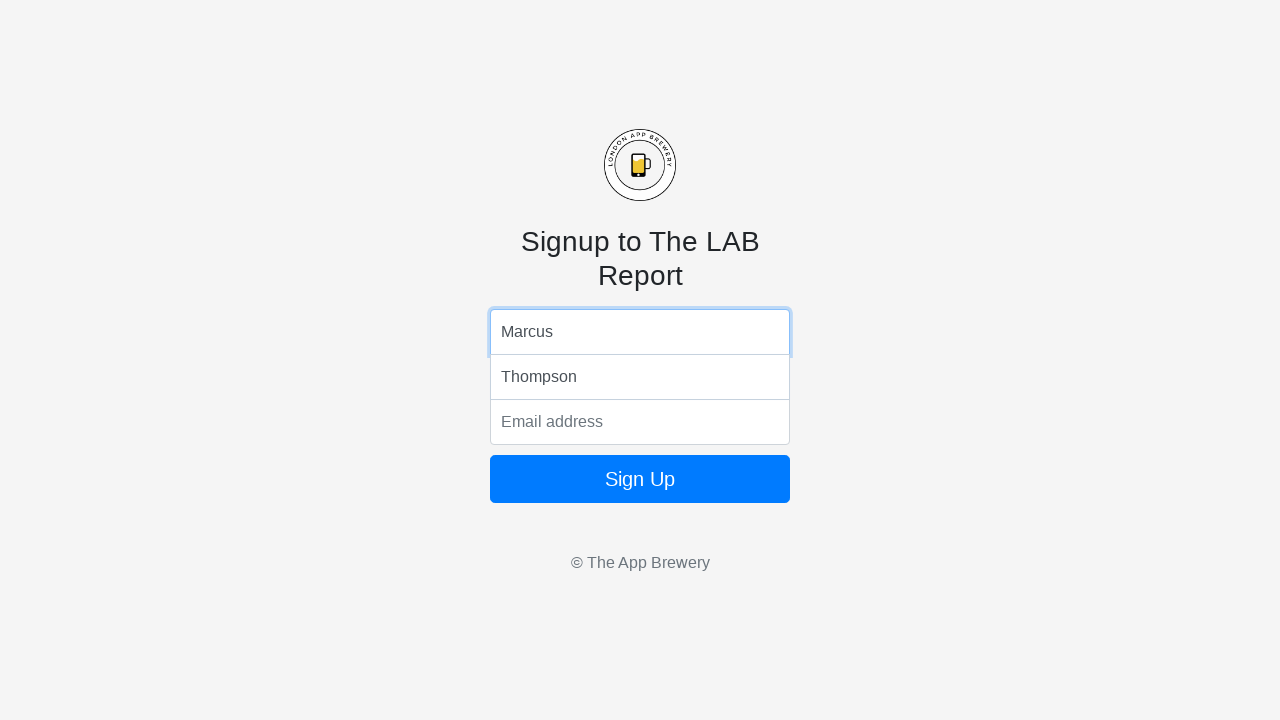

Filled email field with 'marcus.thompson@example.com' on input[name='email']
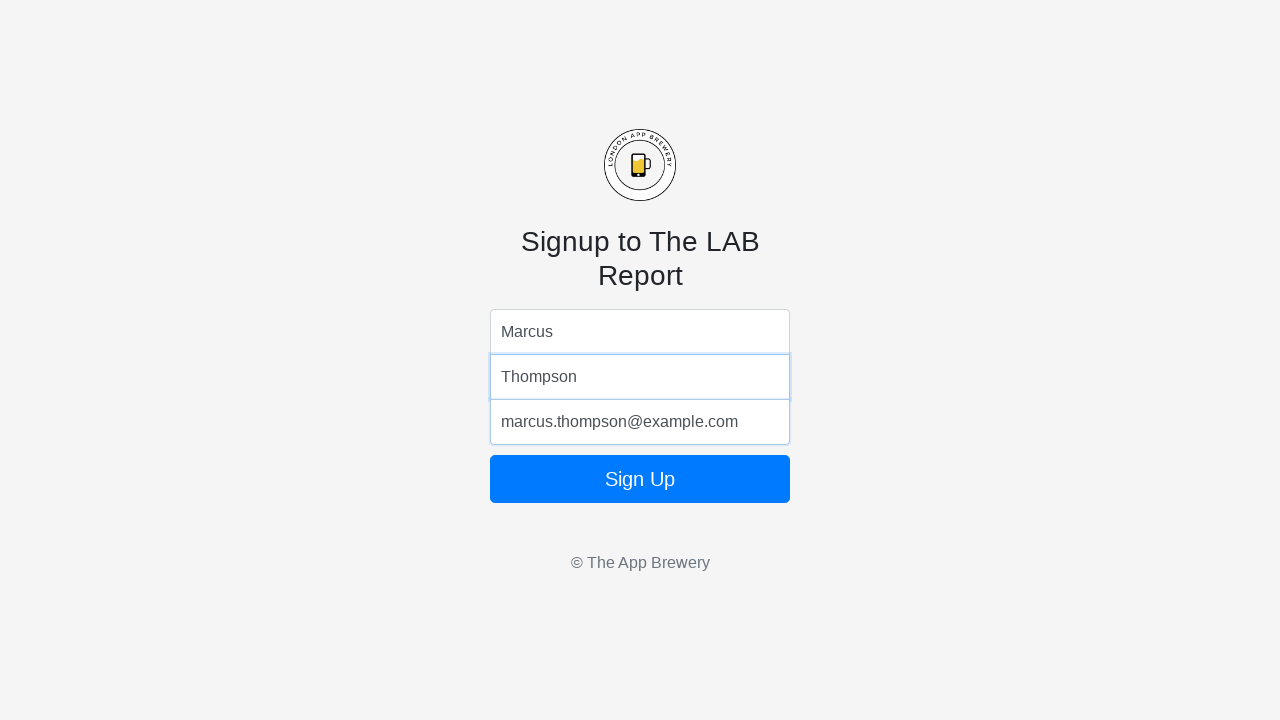

Clicked submit button to register at (640, 479) on .btn.btn-lg
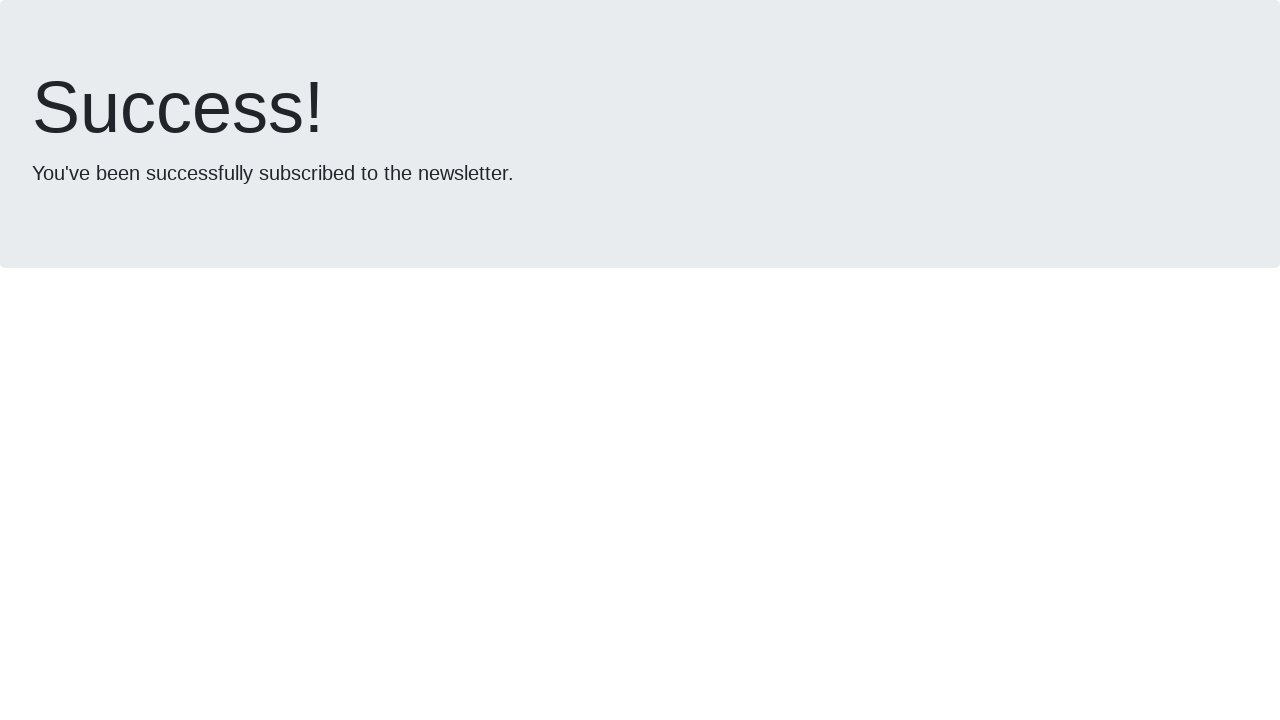

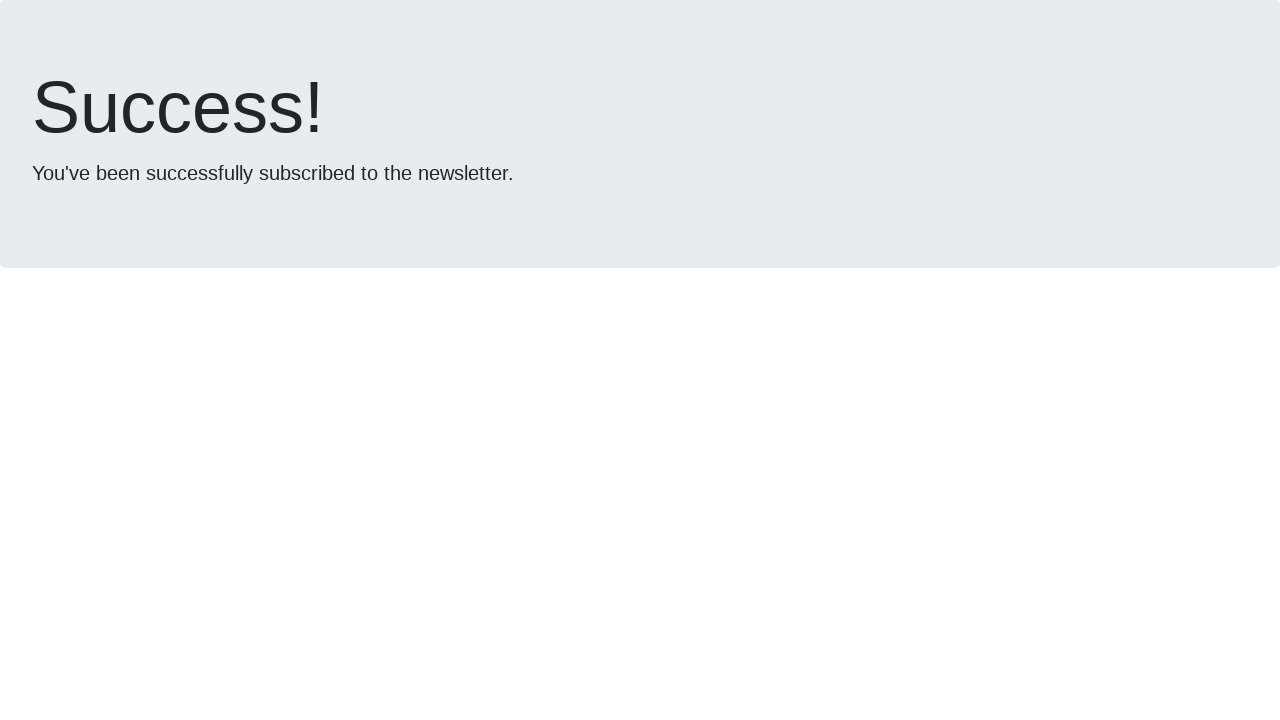